Tests drag and drop functionality by dragging a football element to two different drop zones and verifying the drop was successful

Starting URL: https://training-support.net/webelements/drag-drop

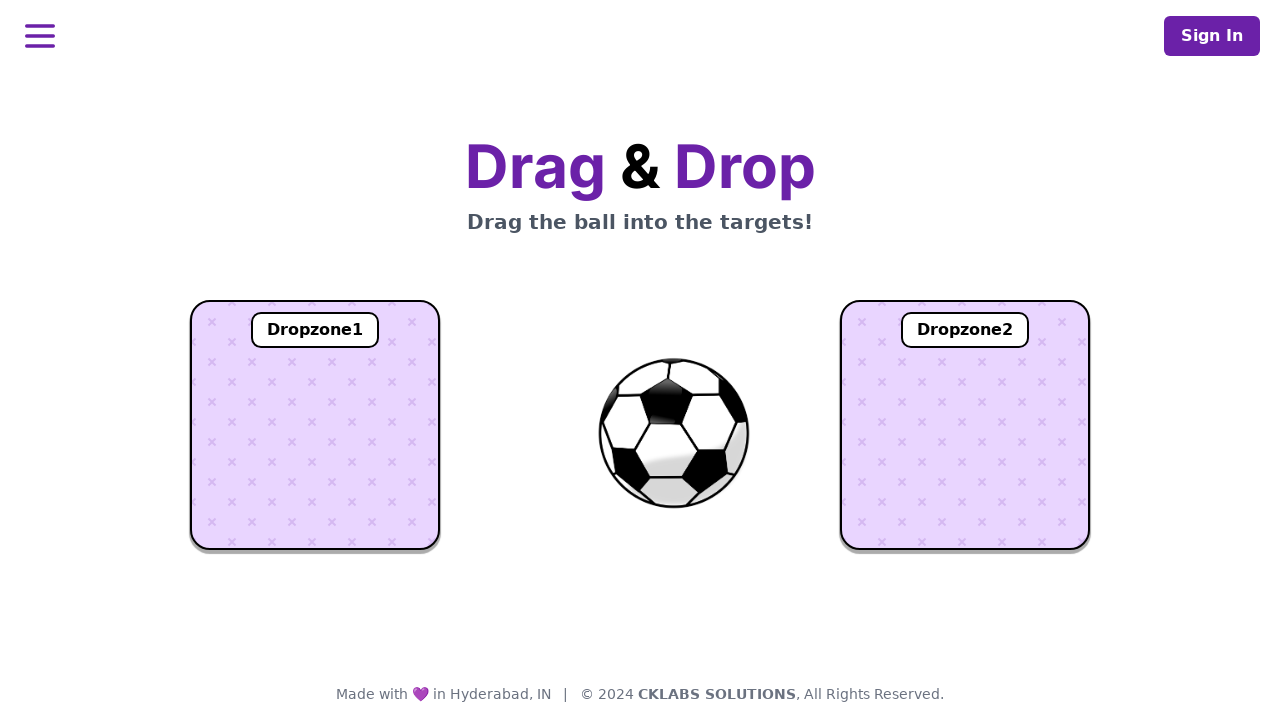

Navigated to drag and drop test page
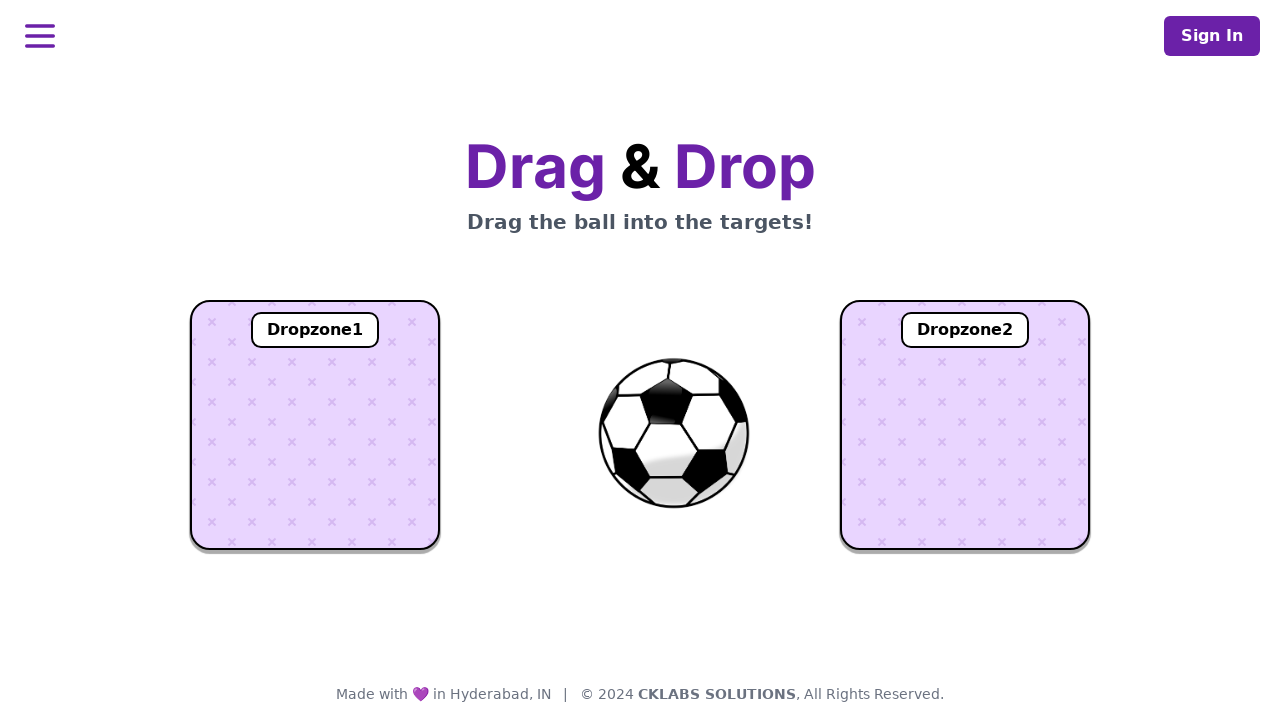

Located football element
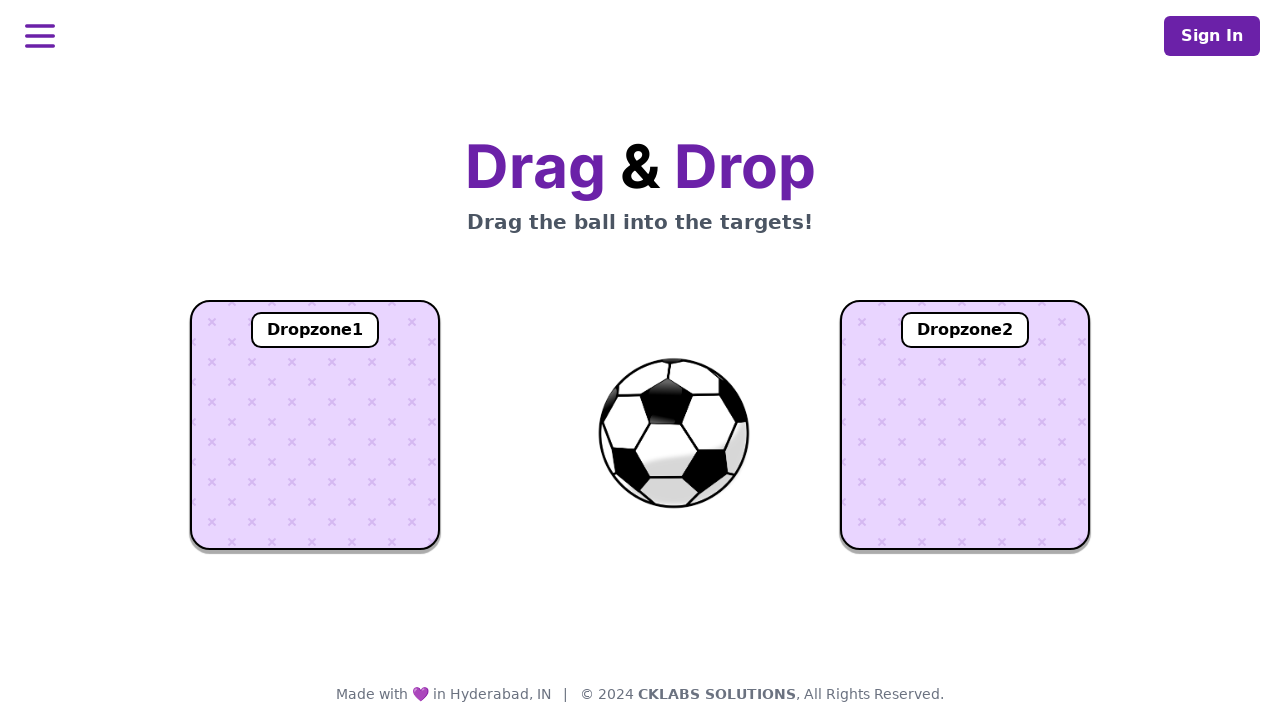

Located dropzone1 element
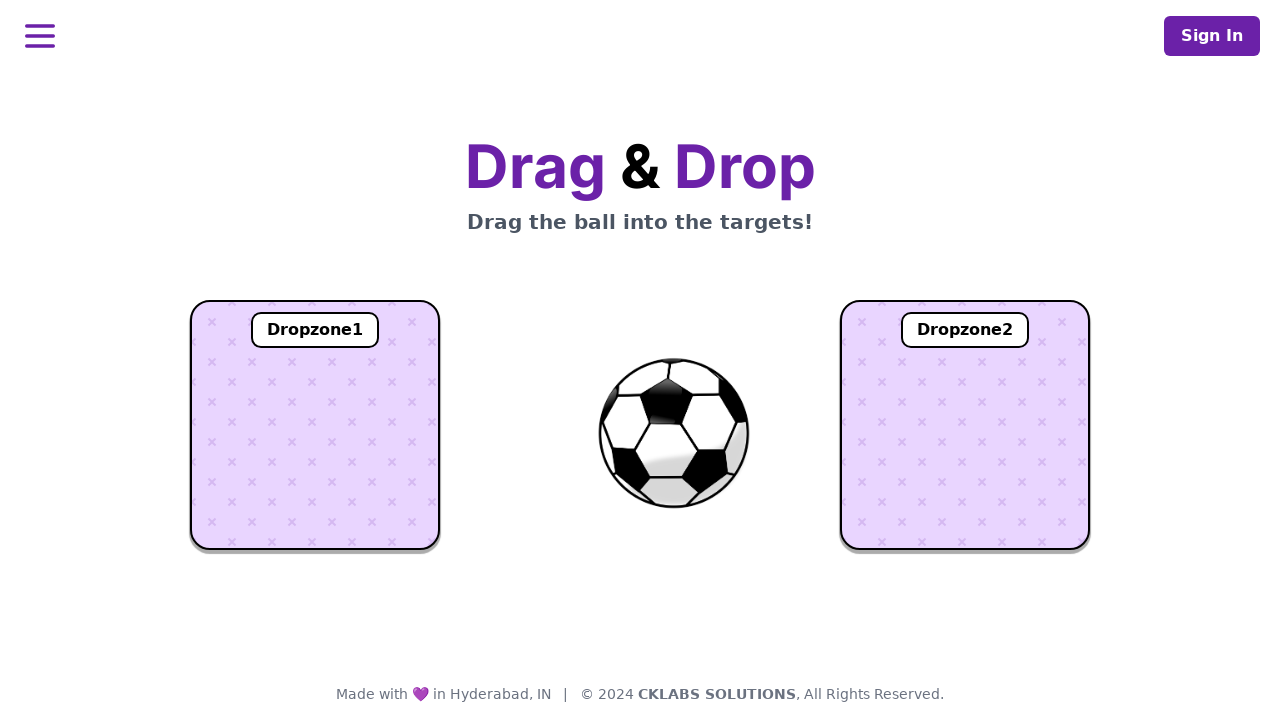

Located dropzone2 element
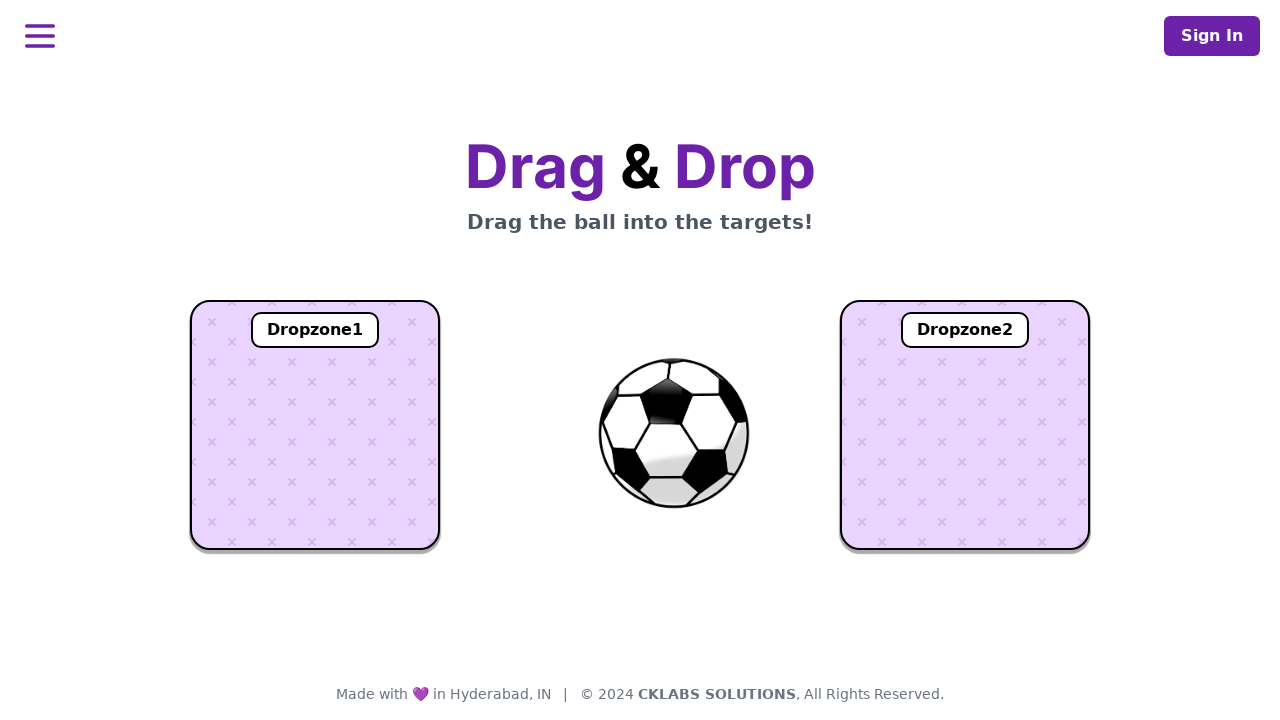

Dragged football to dropzone1 at (315, 425)
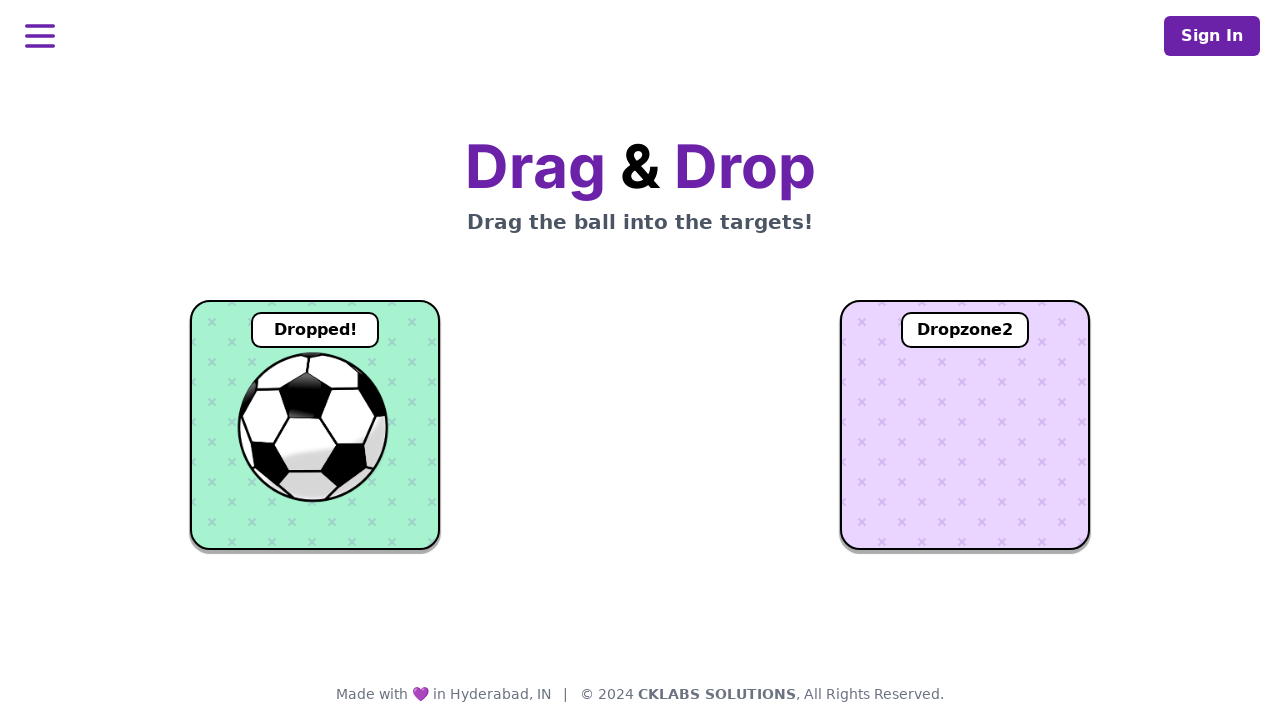

Verified football successfully dropped in dropzone1
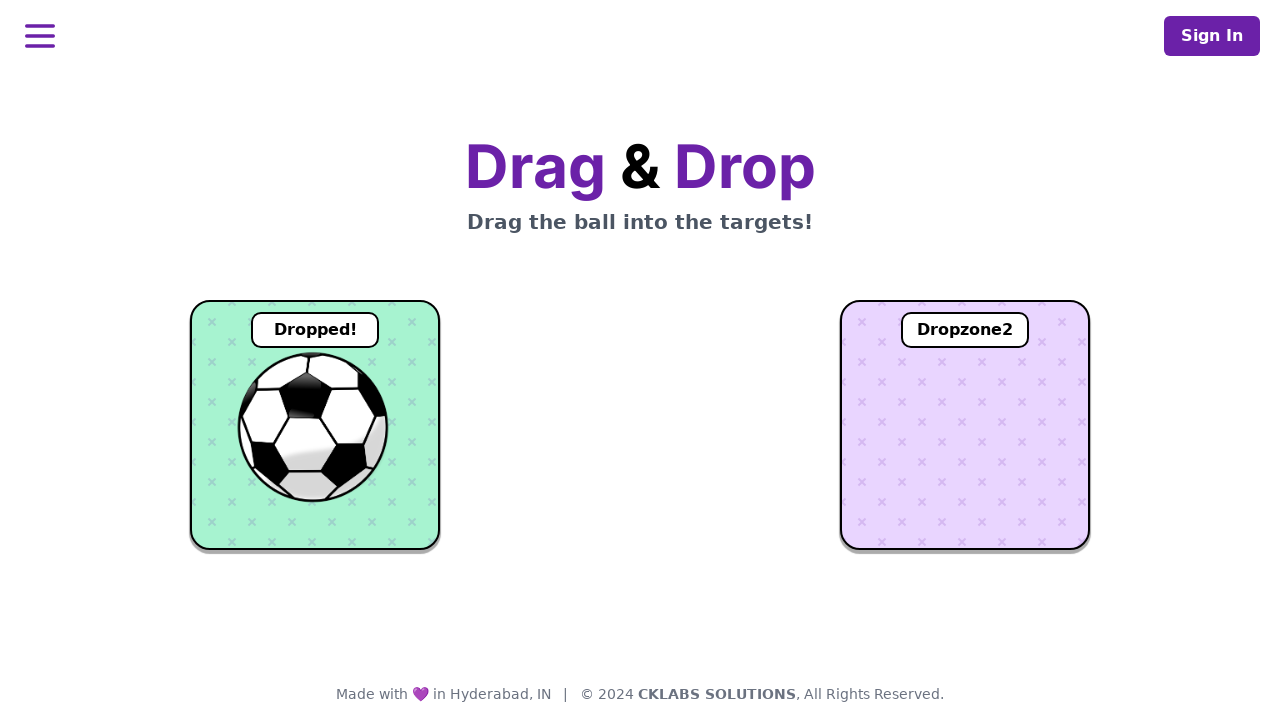

Dragged football to dropzone2 at (965, 425)
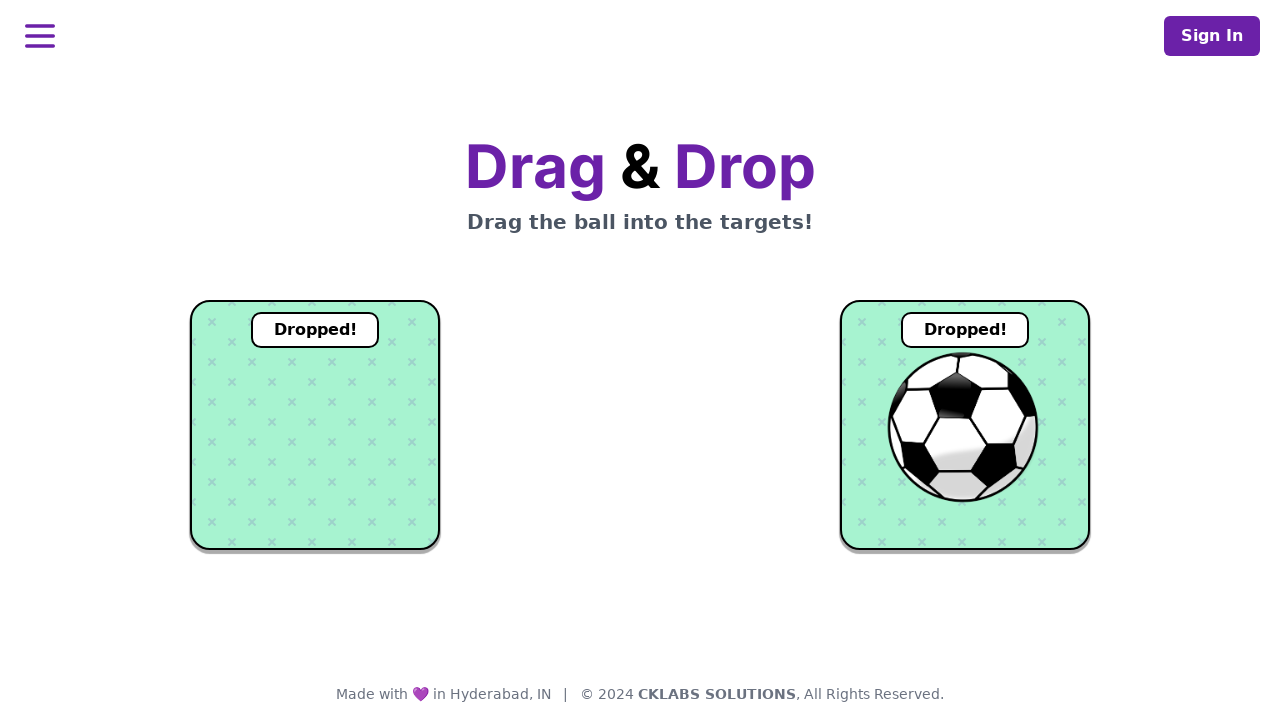

Verified football successfully dropped in dropzone2
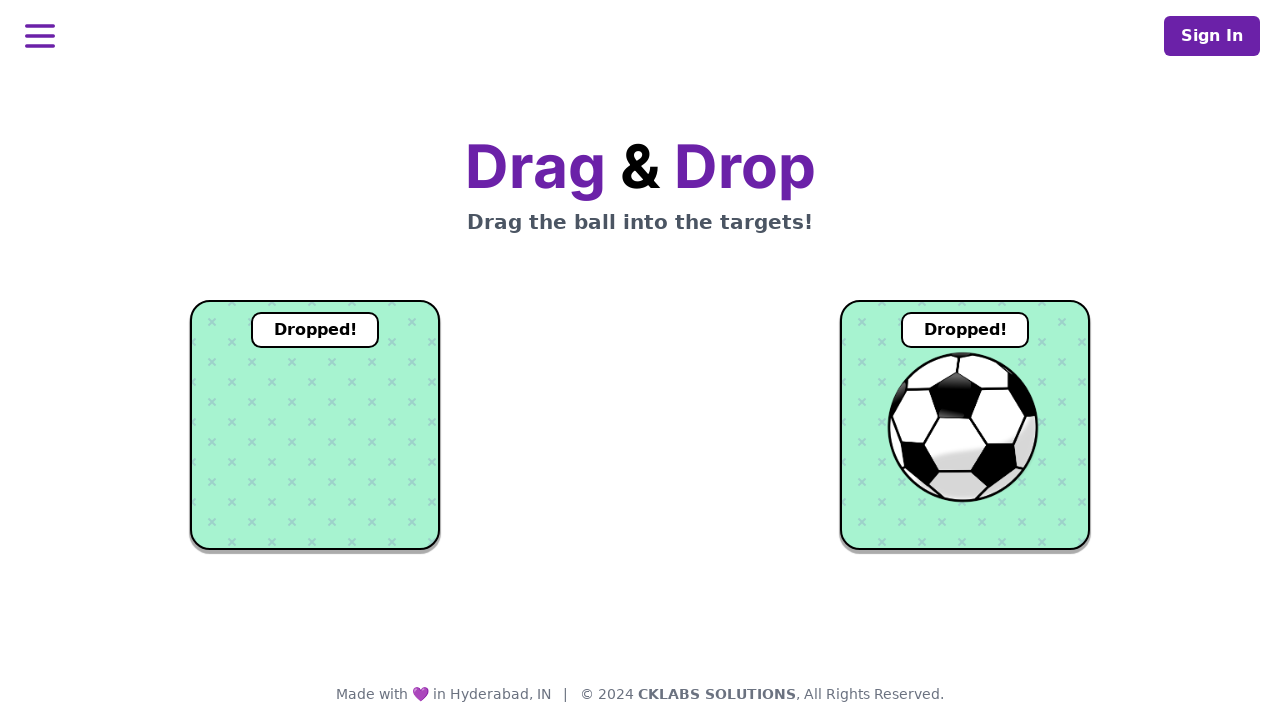

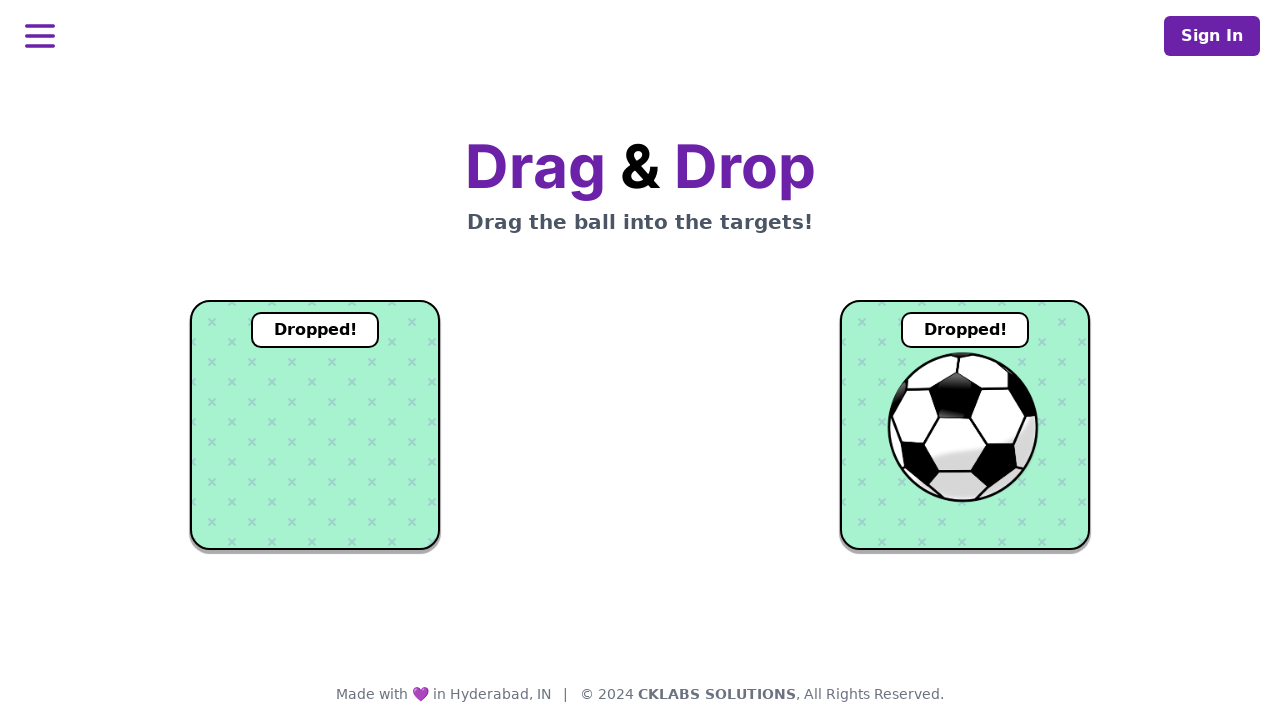